Tests the sample todo app by adding a new todo item and verifying it appears in the list

Starting URL: https://lambdatest.github.io/sample-todo-app/

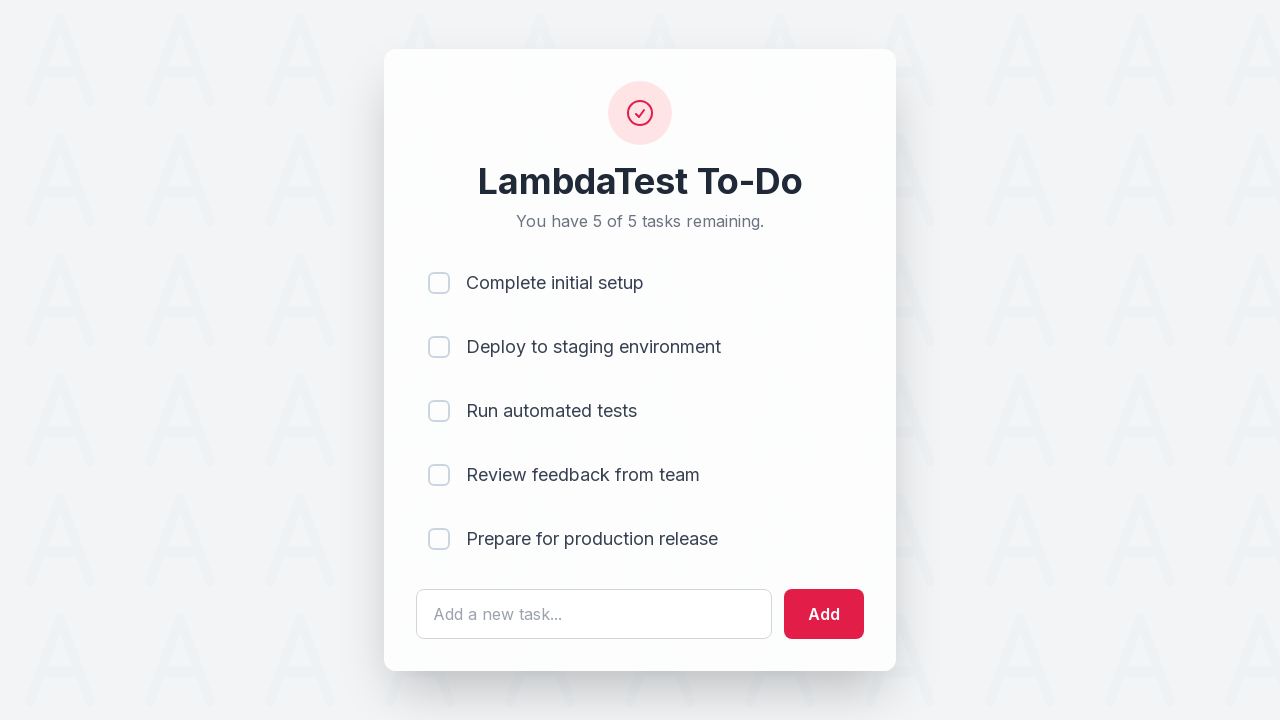

Filled todo input field with 'Happy Testing at LambdaTest' on #sampletodotext
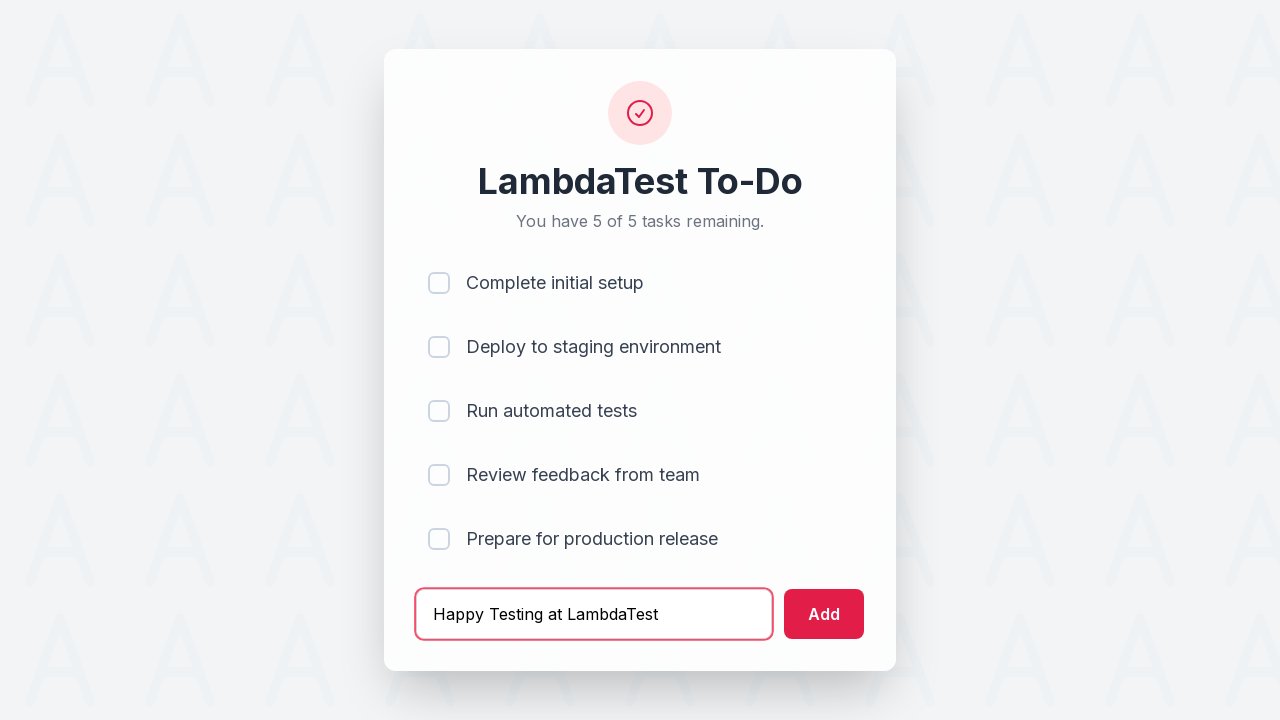

Clicked Add button to create new todo item at (824, 614) on #addbutton
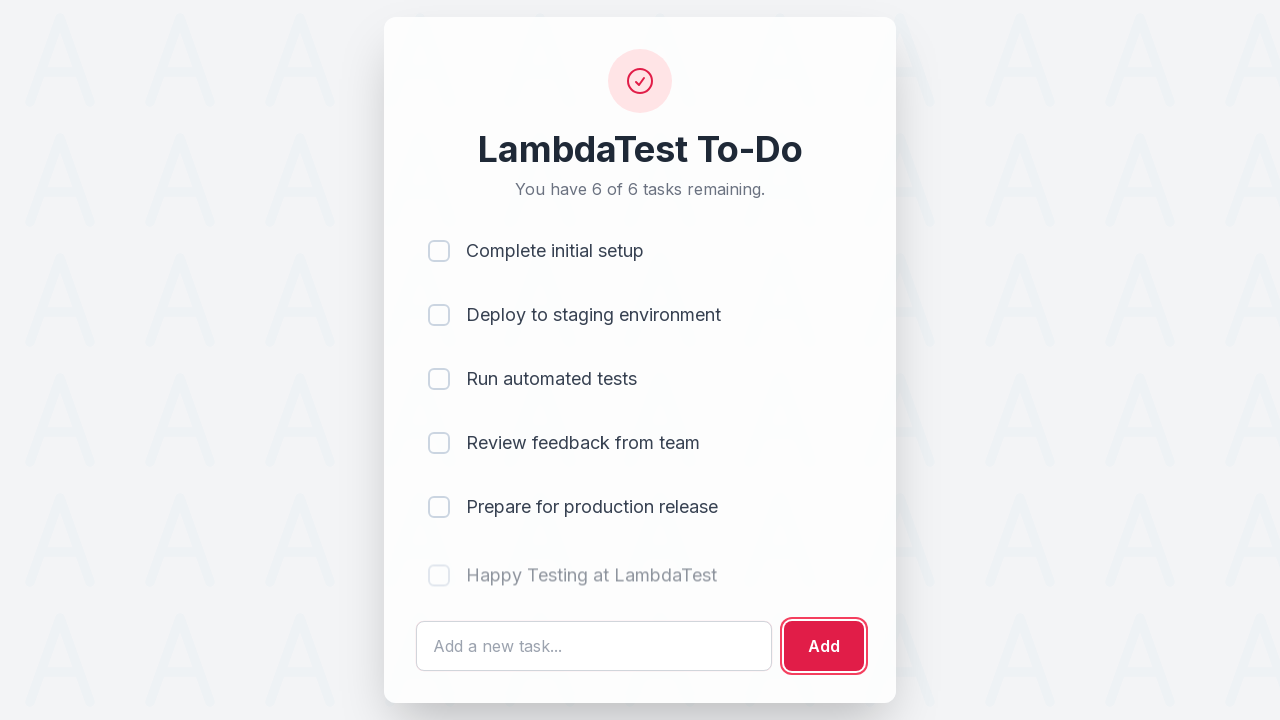

New todo item appeared in the list
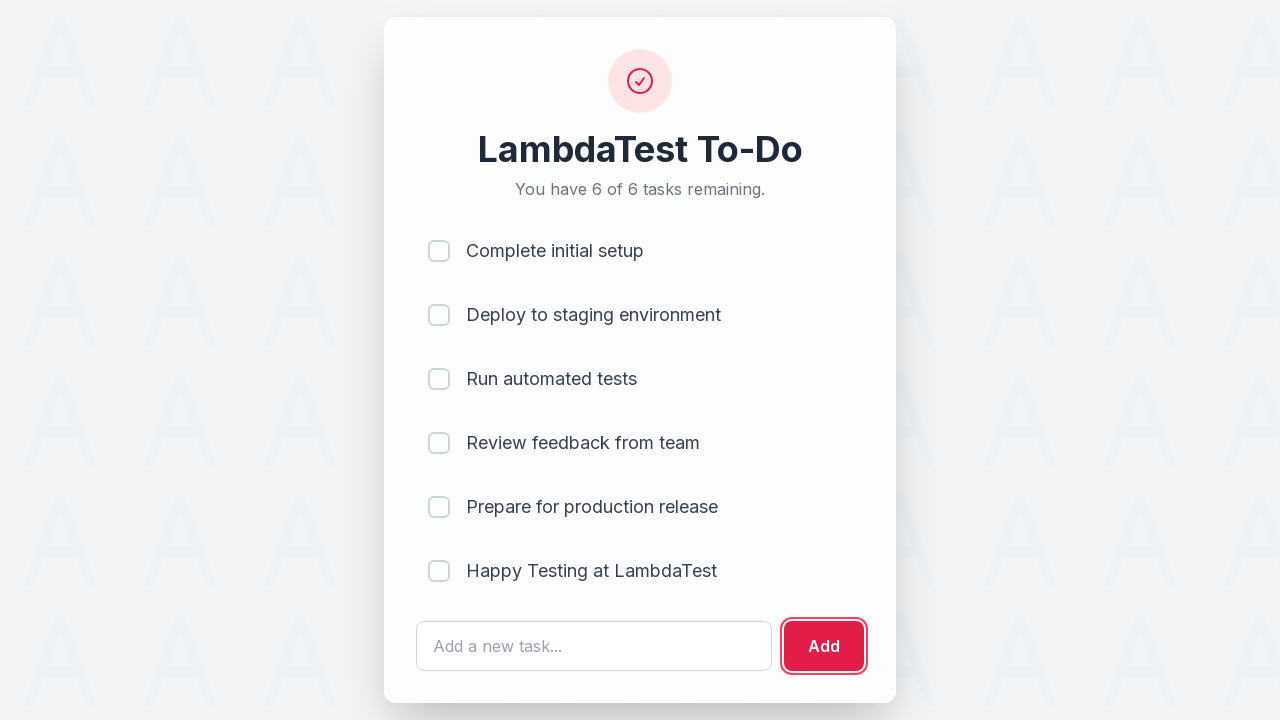

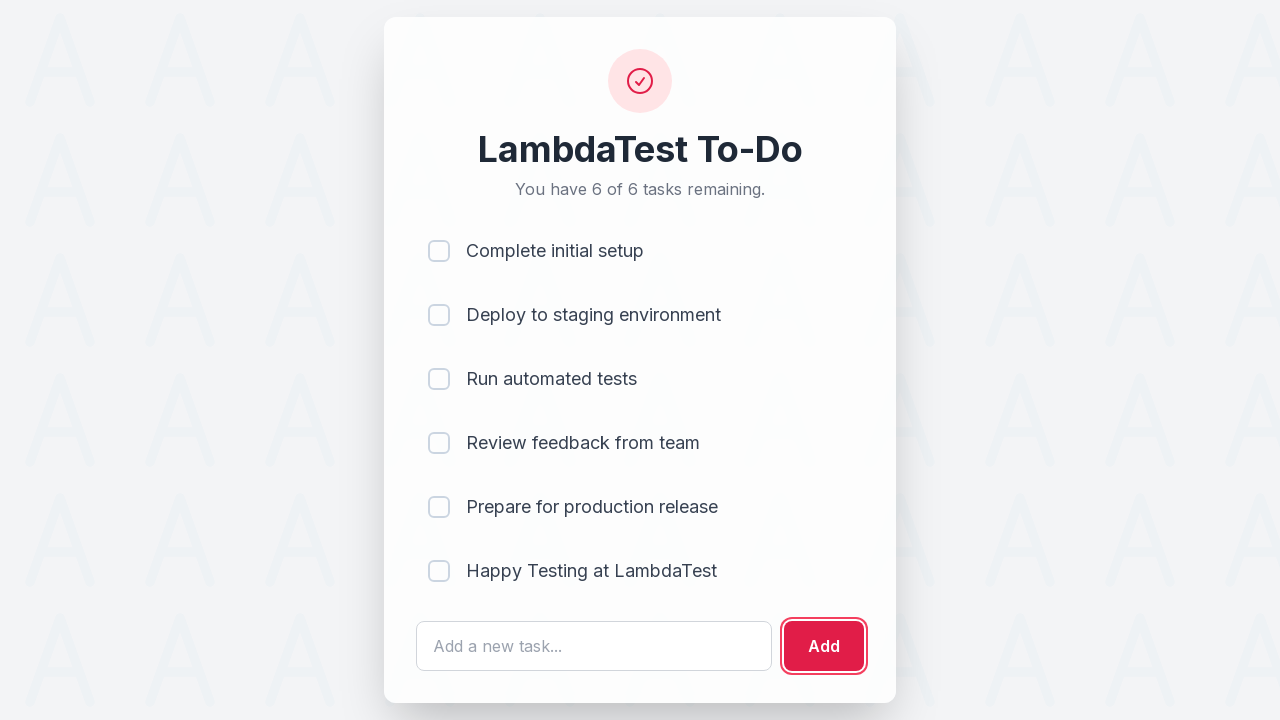